Tests date picker functionality by entering a date value and submitting with Enter key

Starting URL: https://formy-project.herokuapp.com/datepicker

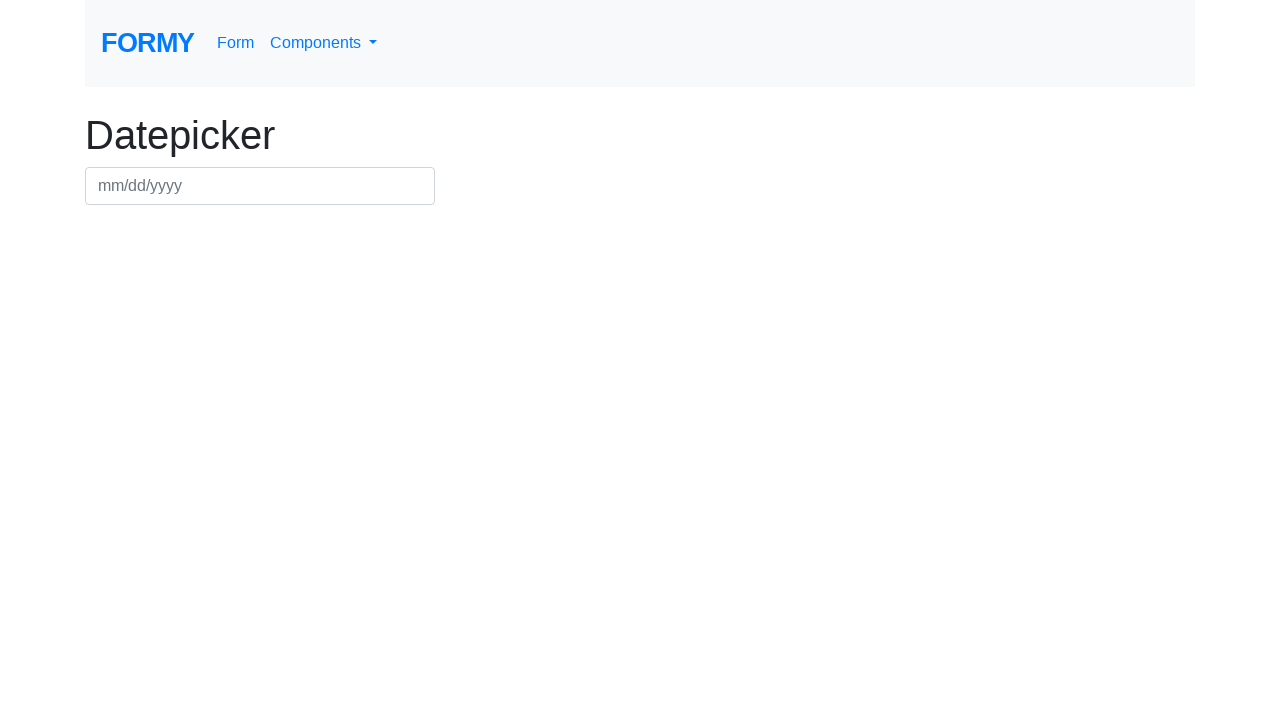

Filled datepicker field with date 03/03/2024 on #datepicker
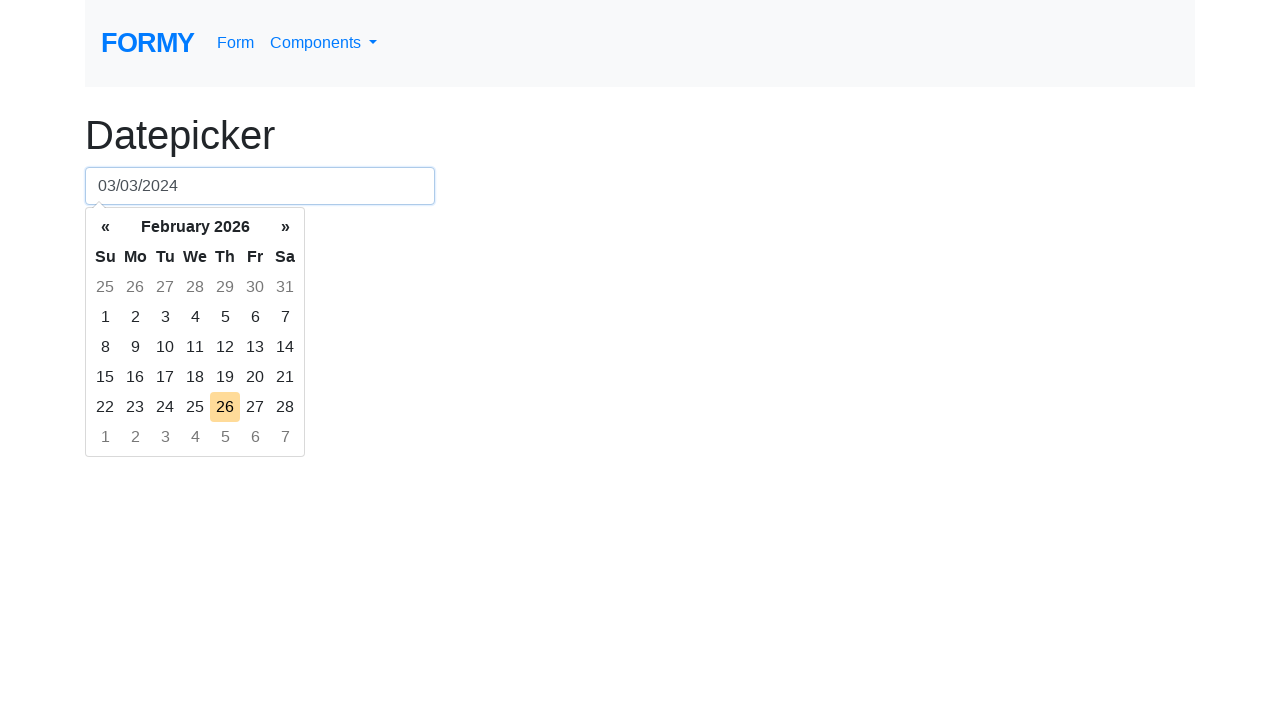

Pressed Enter key to submit date selection on #datepicker
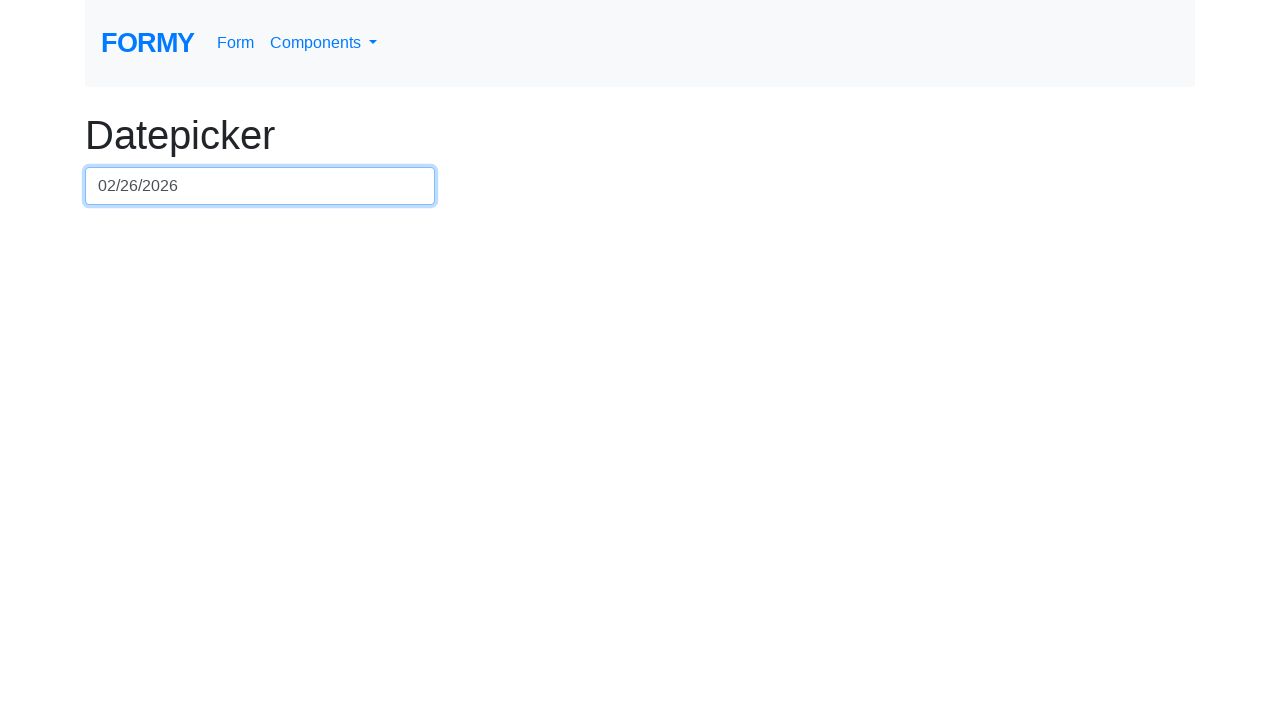

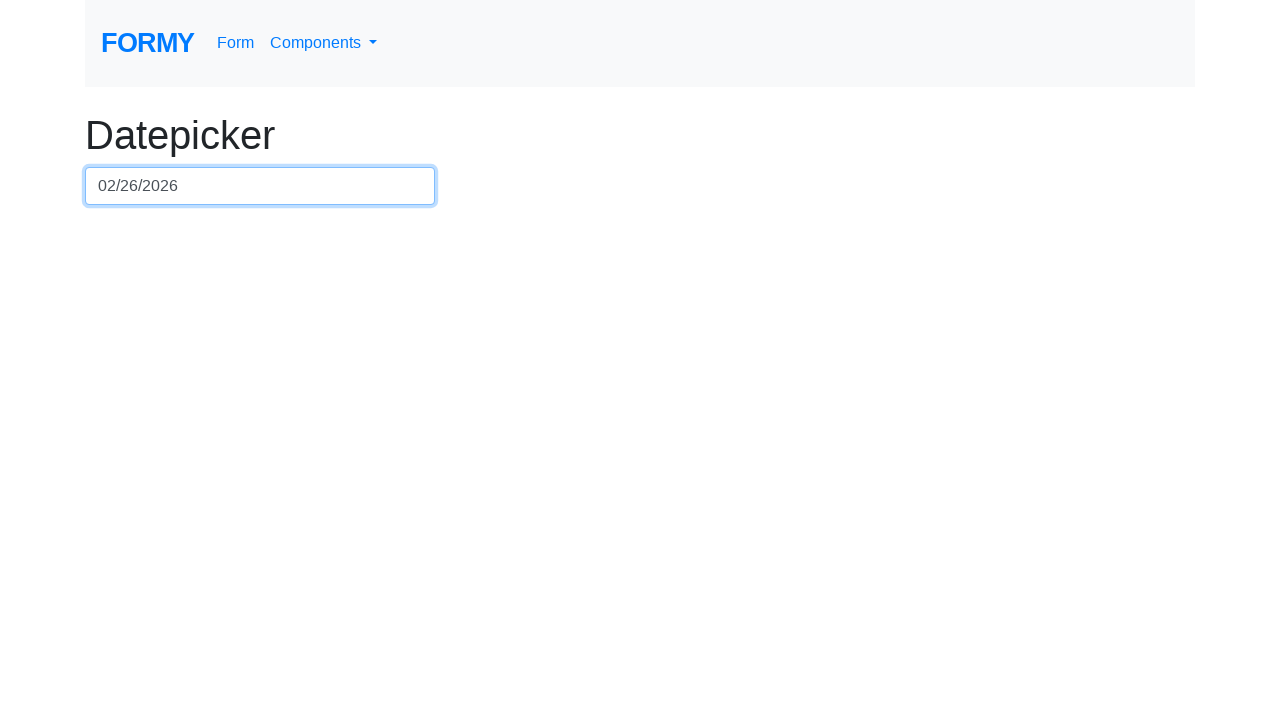